Navigates to the DuckDuckGo search engine homepage and waits for the page to load.

Starting URL: https://duckduckgo.com/

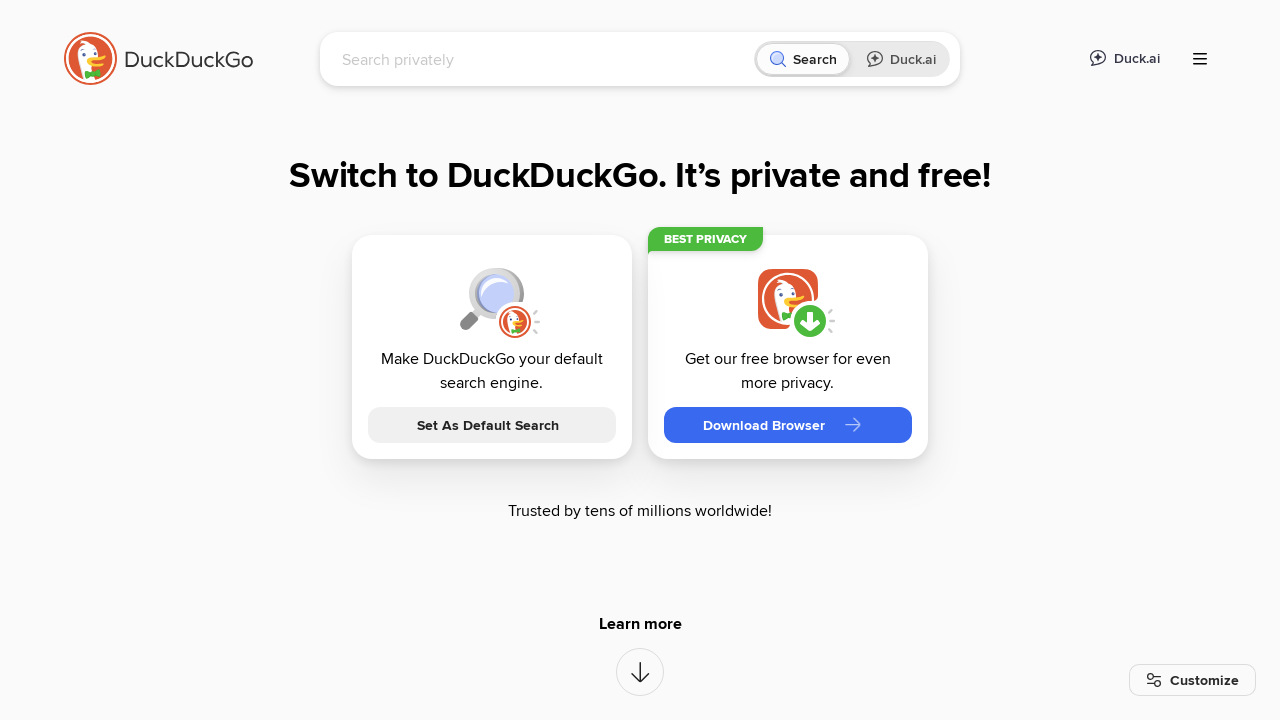

Waited for DuckDuckGo page to reach networkidle state
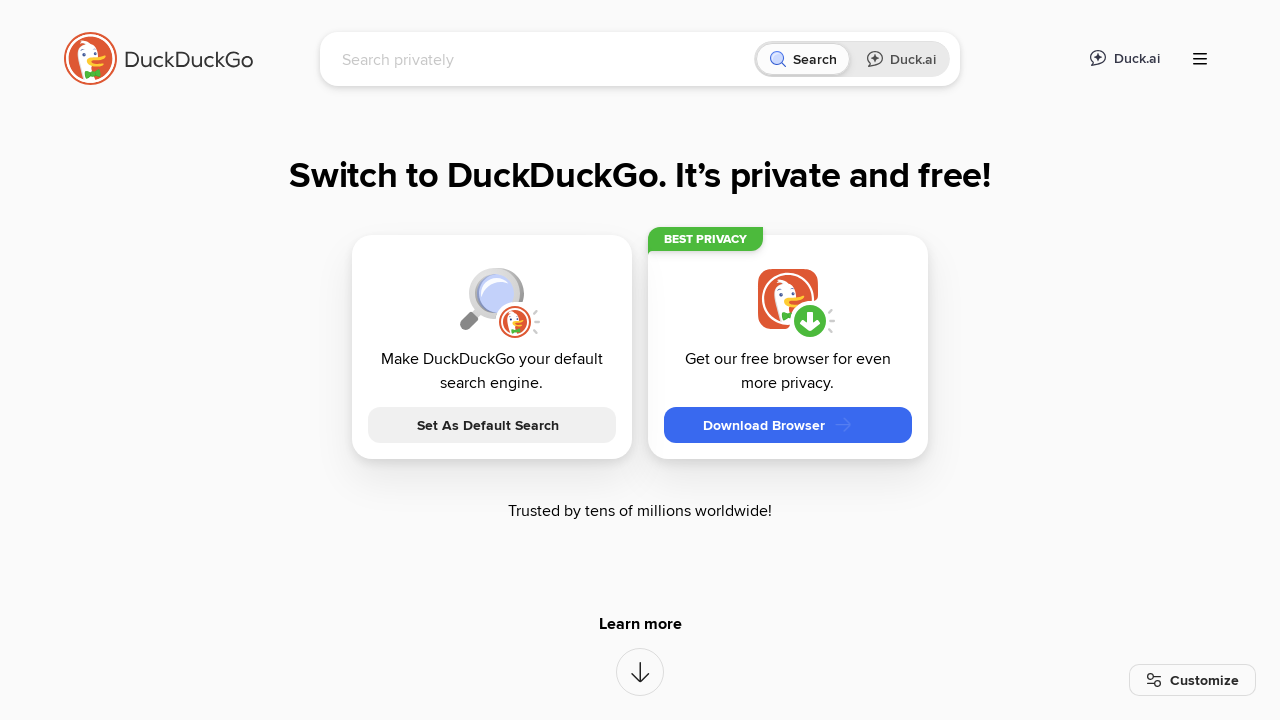

Search input field is present on the page
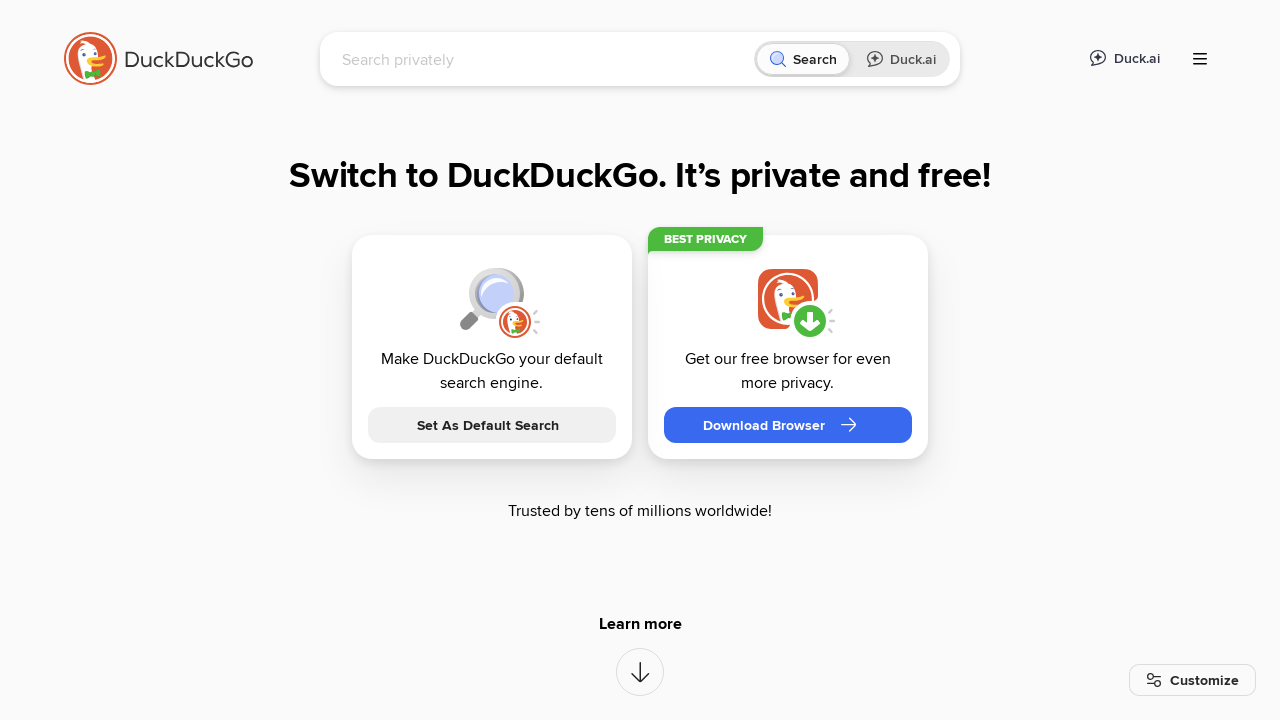

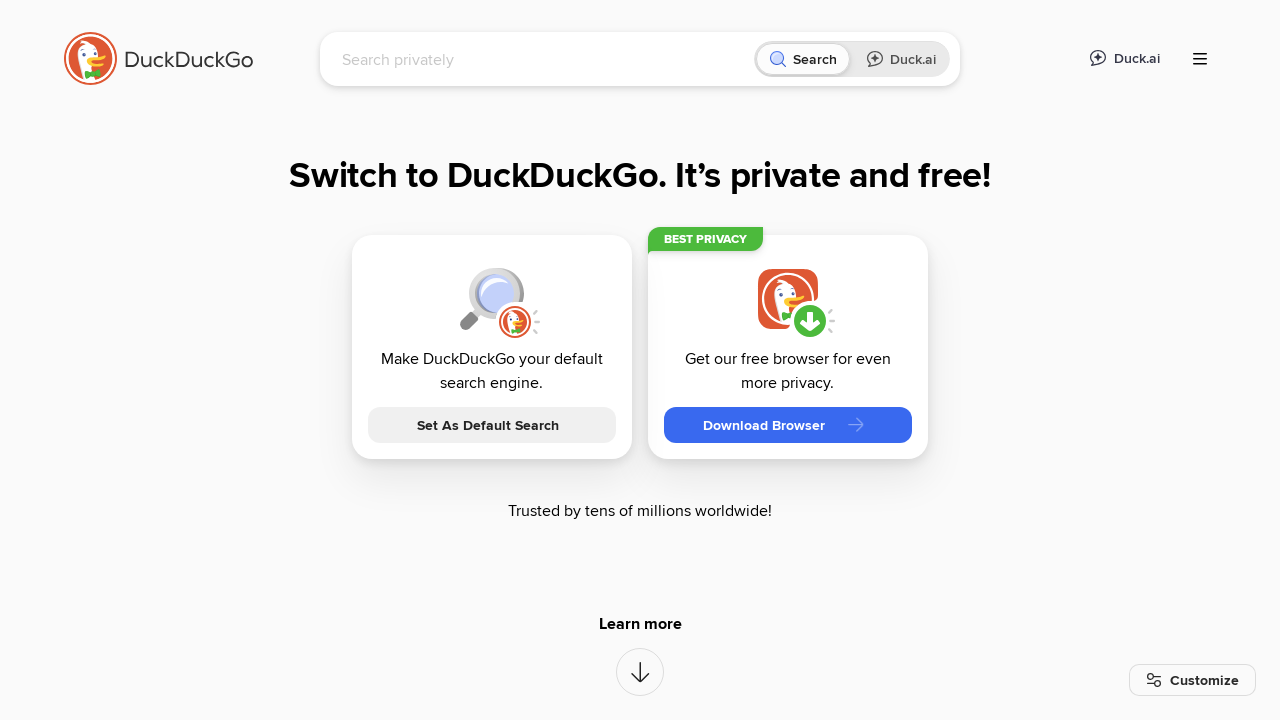